Tests dropdown selection by visible text, selecting "Option 2" and verifying it was selected

Starting URL: http://the-internet.herokuapp.com/dropdown

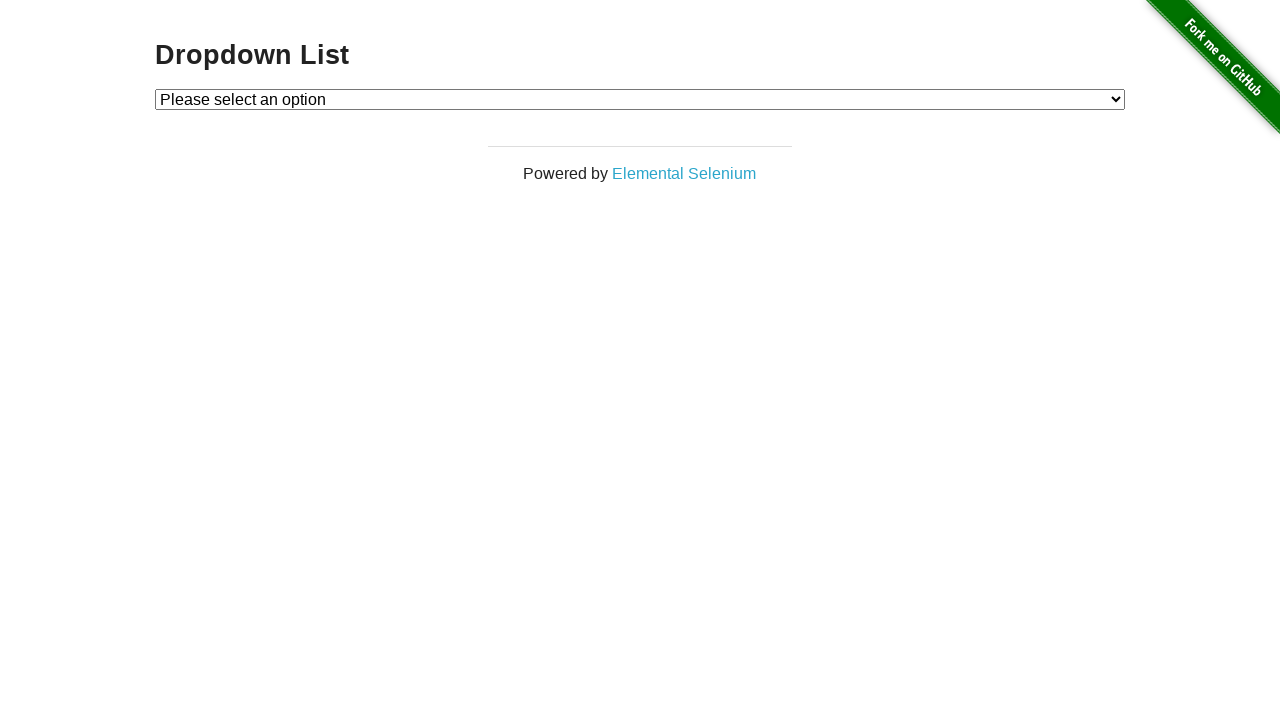

Located dropdown element
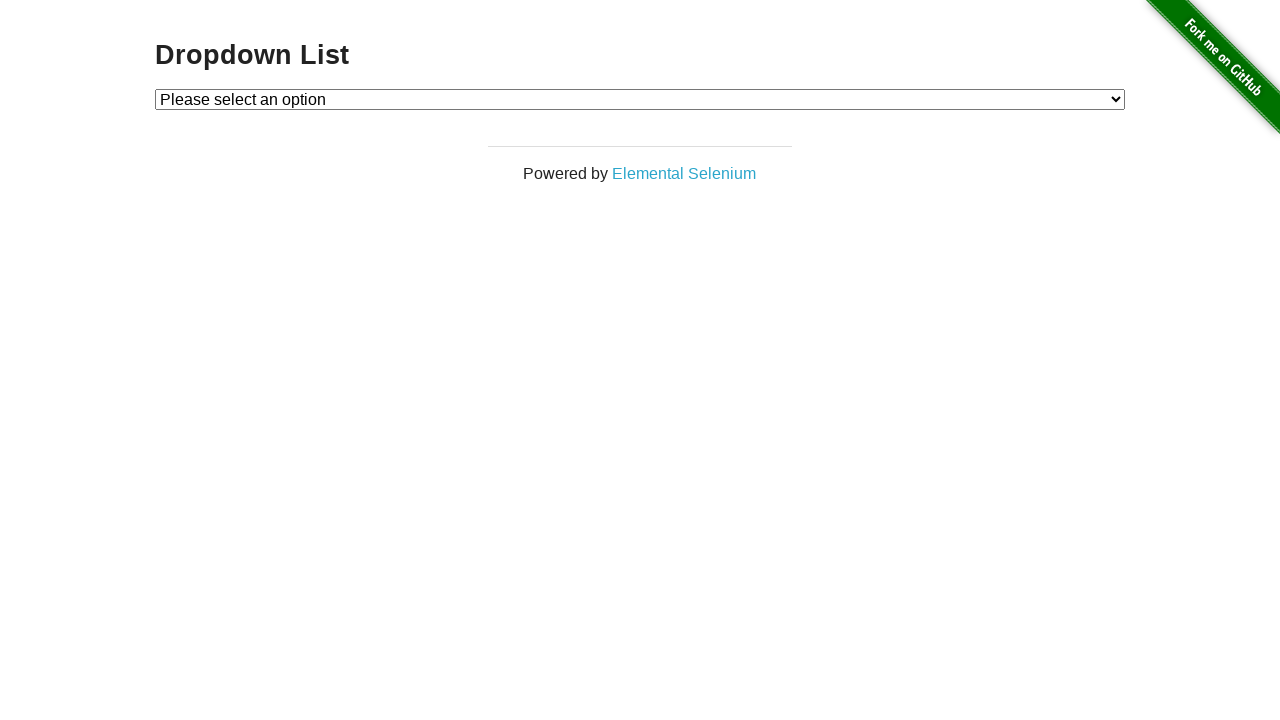

Selected 'Option 2' from dropdown by visible text on select
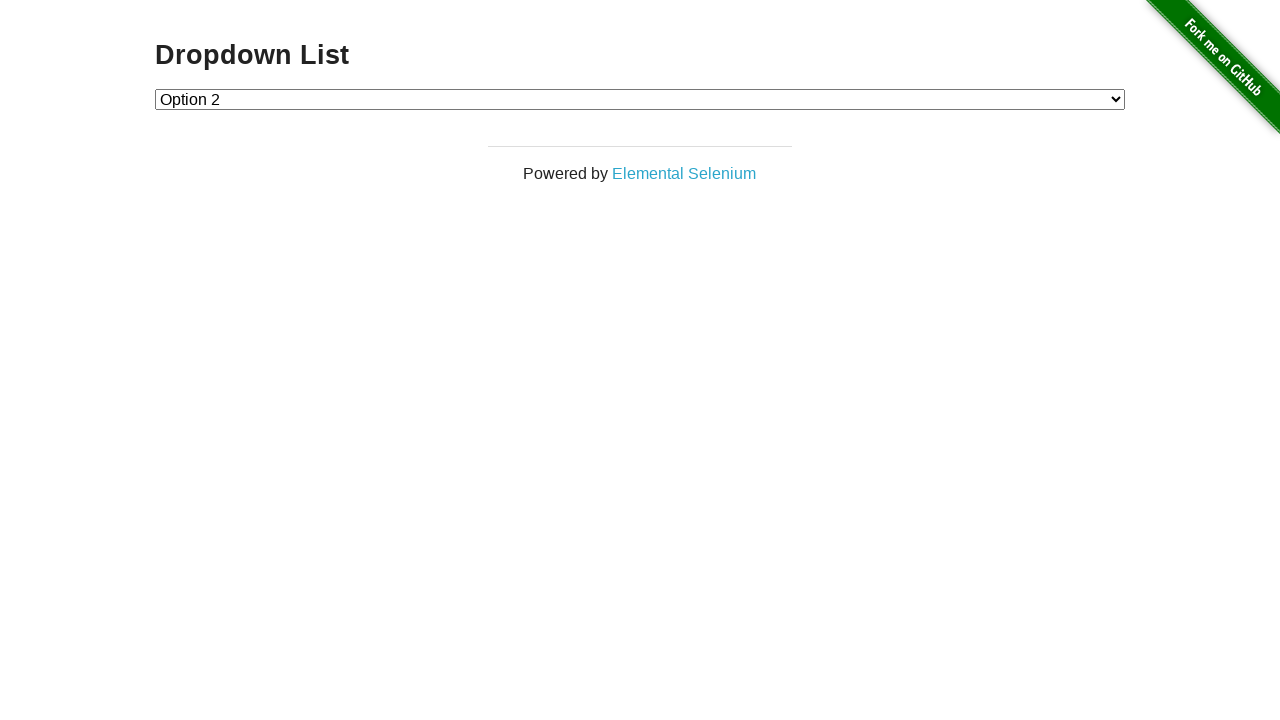

Verified that 'Option 2' was selected (value='2')
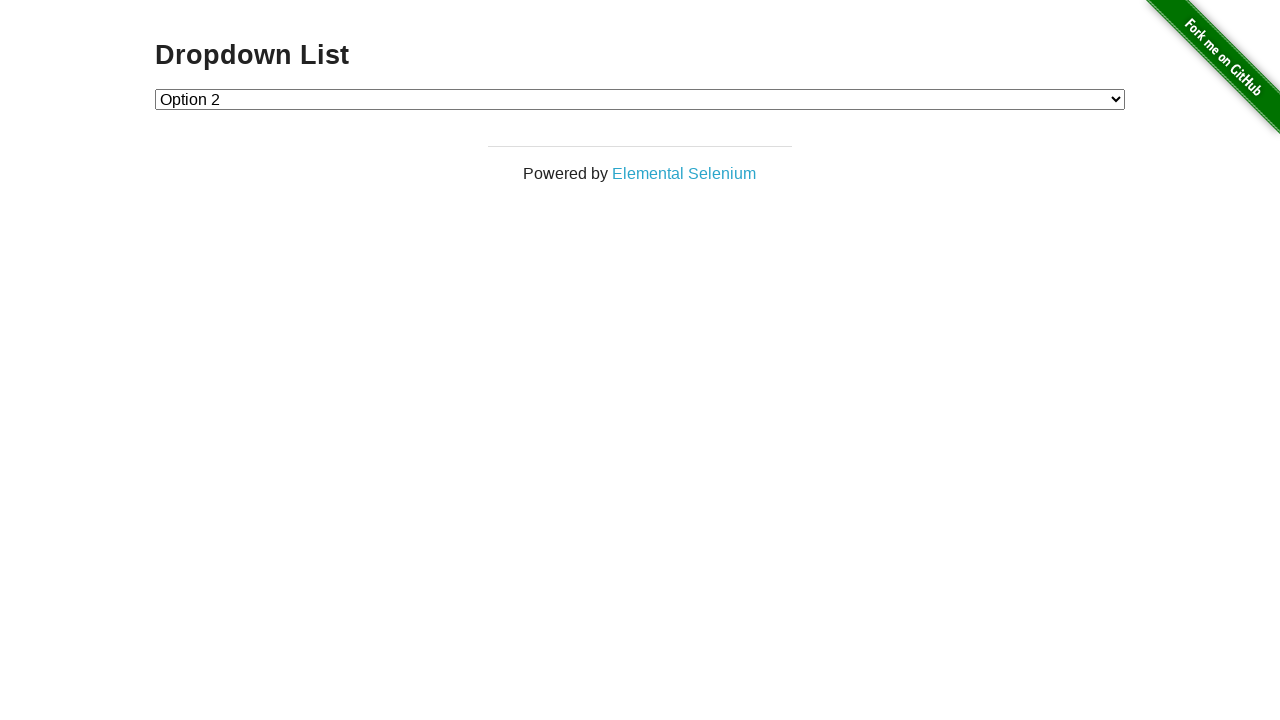

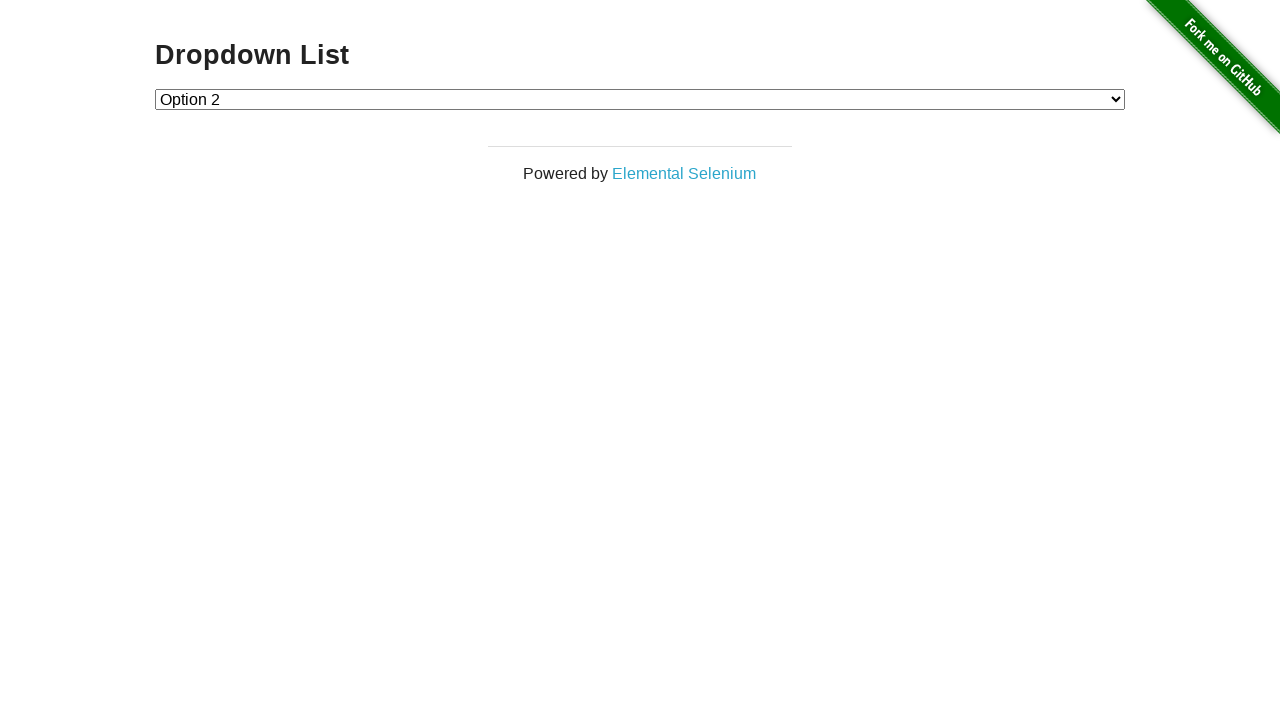